Tests DuckDuckGo search functionality by entering a search query and verifying the results page title contains the search term

Starting URL: https://duckduckgo.com

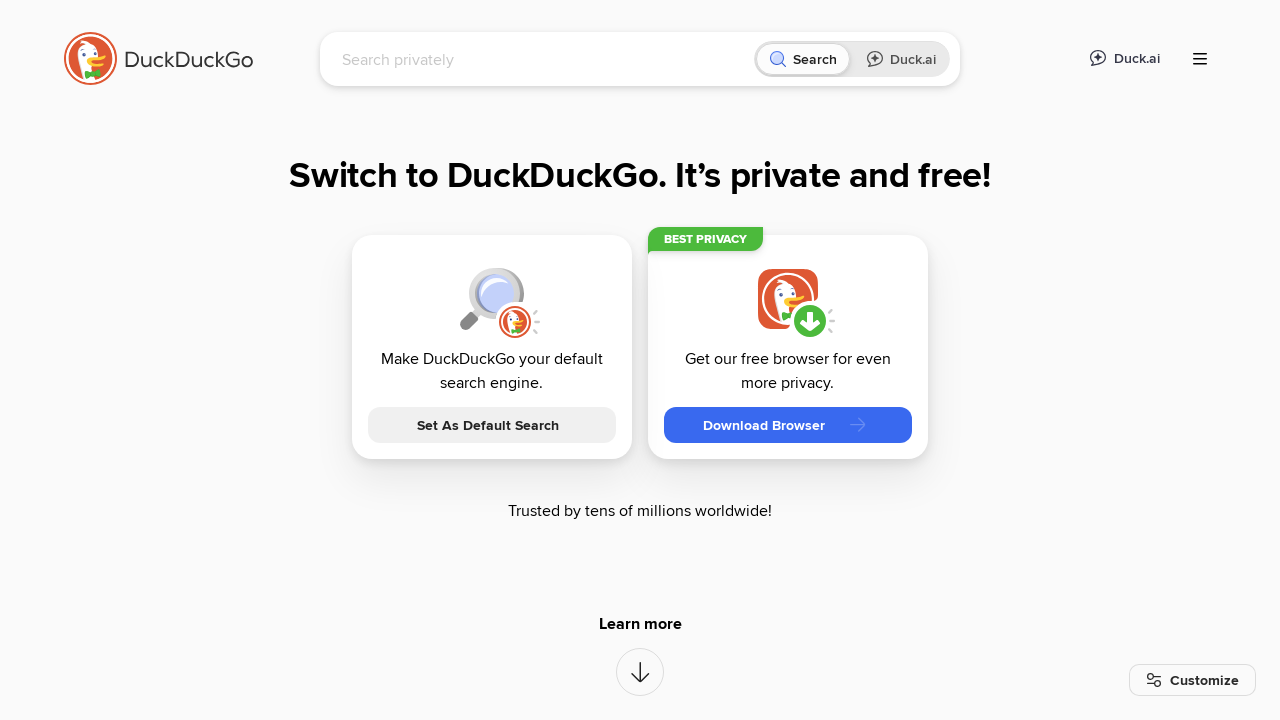

Waited for and located the search box element
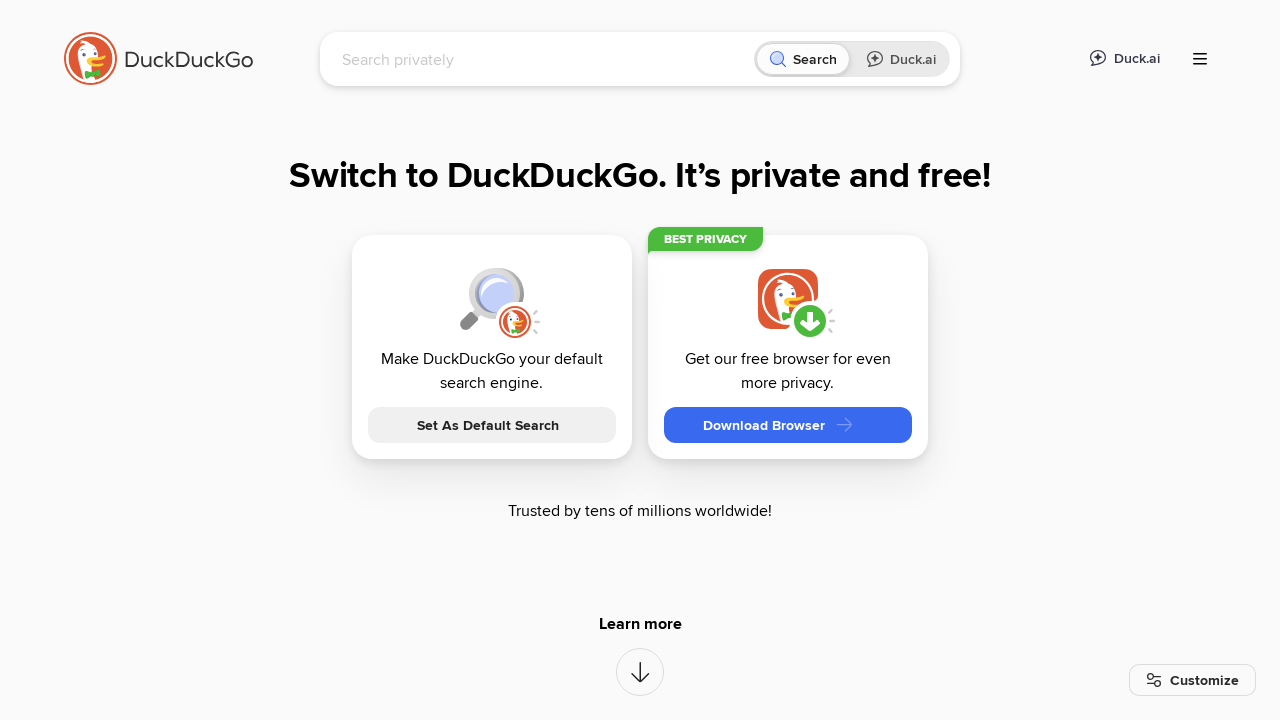

Clicked on the search box to focus it
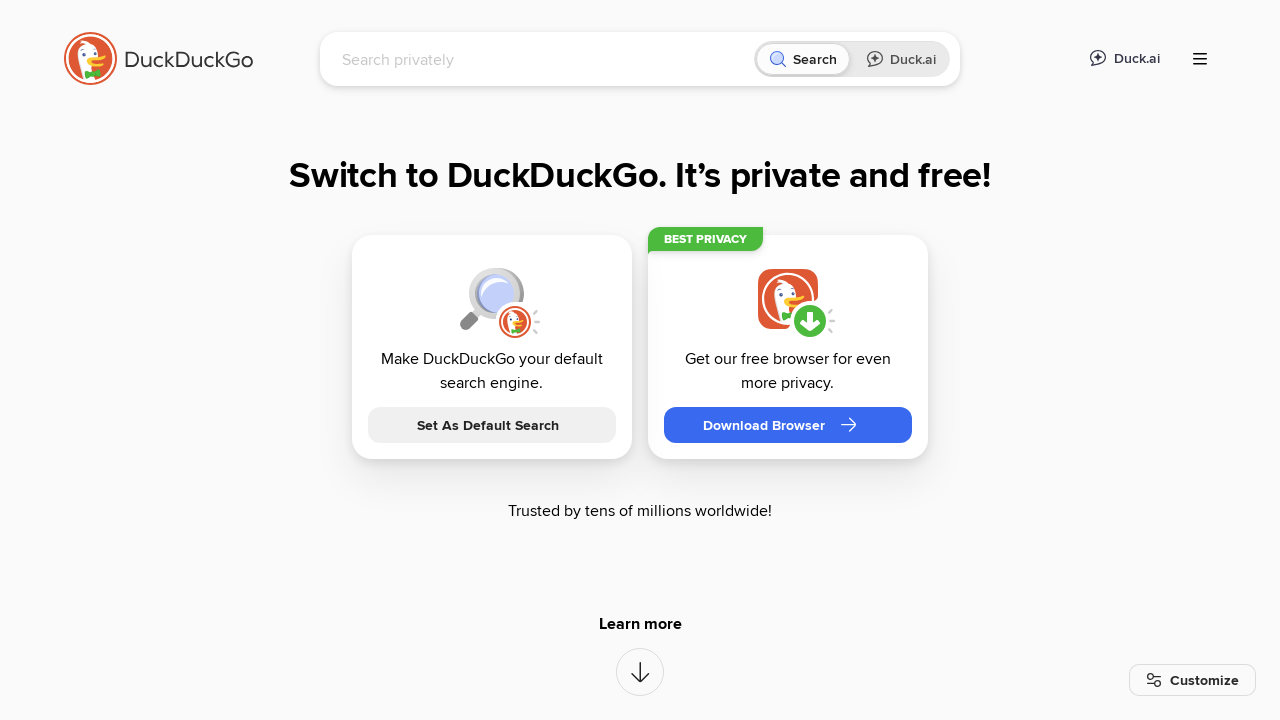

Filled search box with query 'Selenium' on #searchbox_input
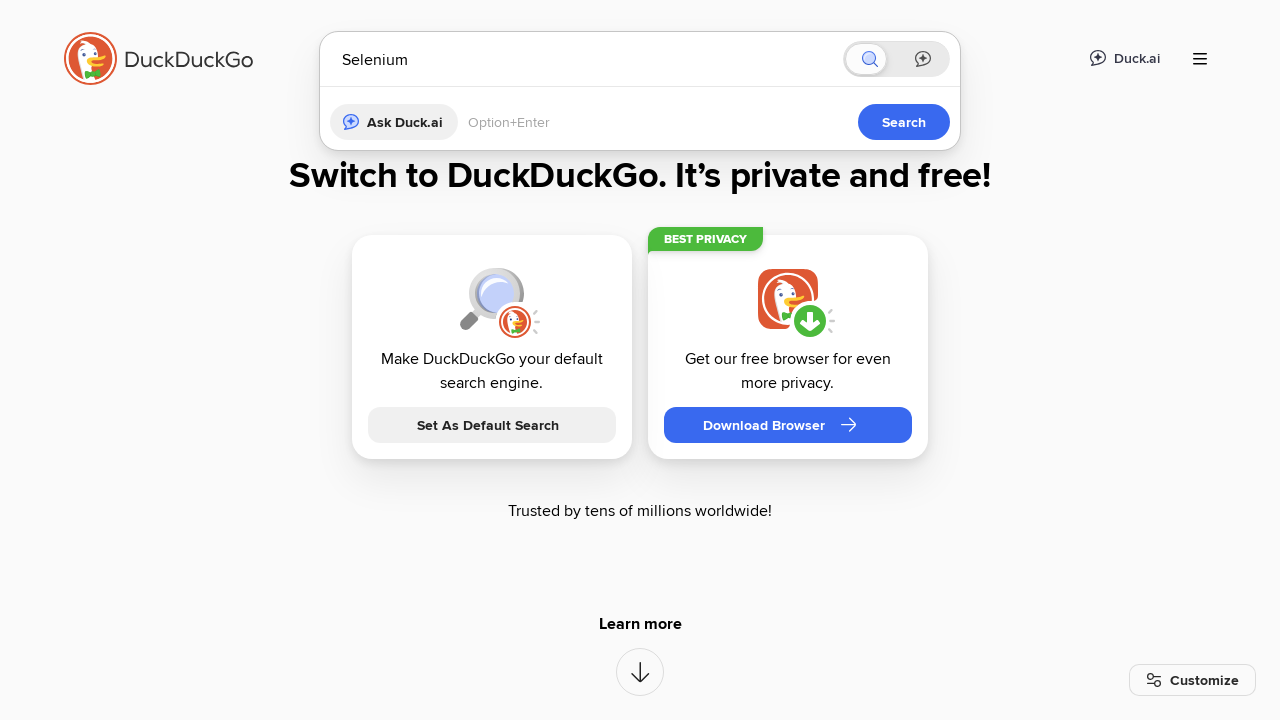

Pressed Enter to execute the search on #searchbox_input
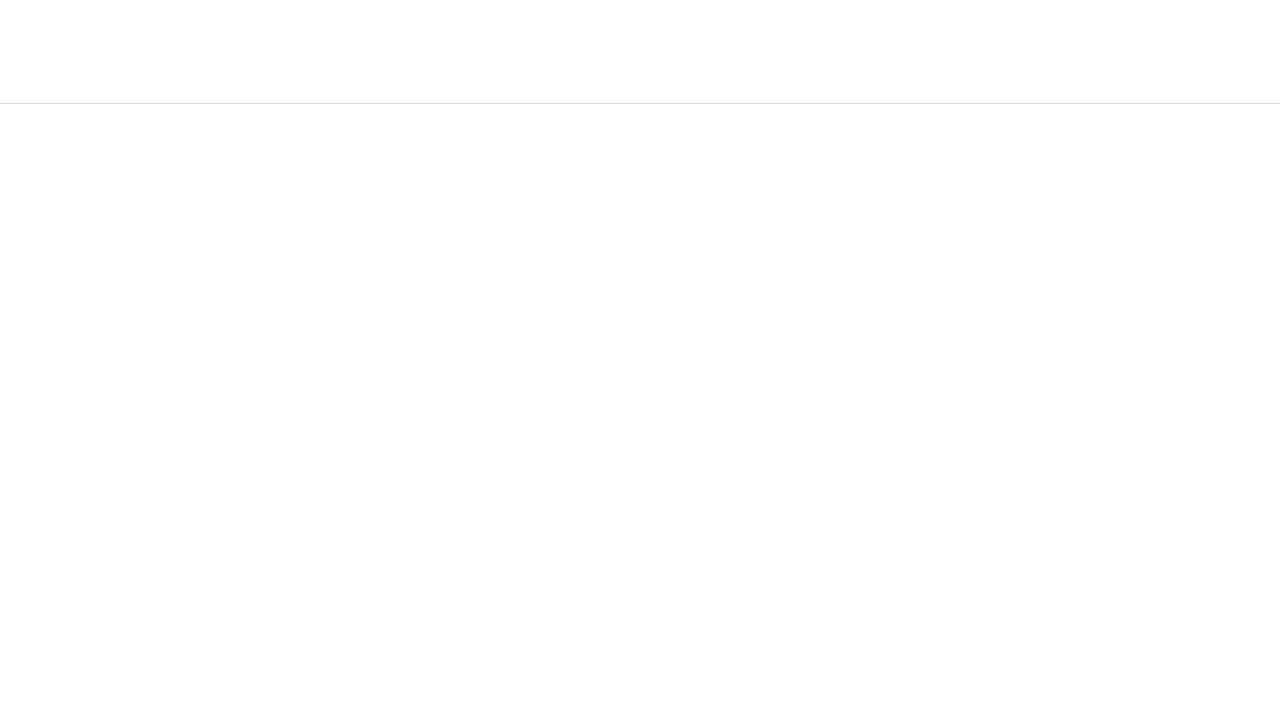

Search results page loaded with 'selenium' in the title
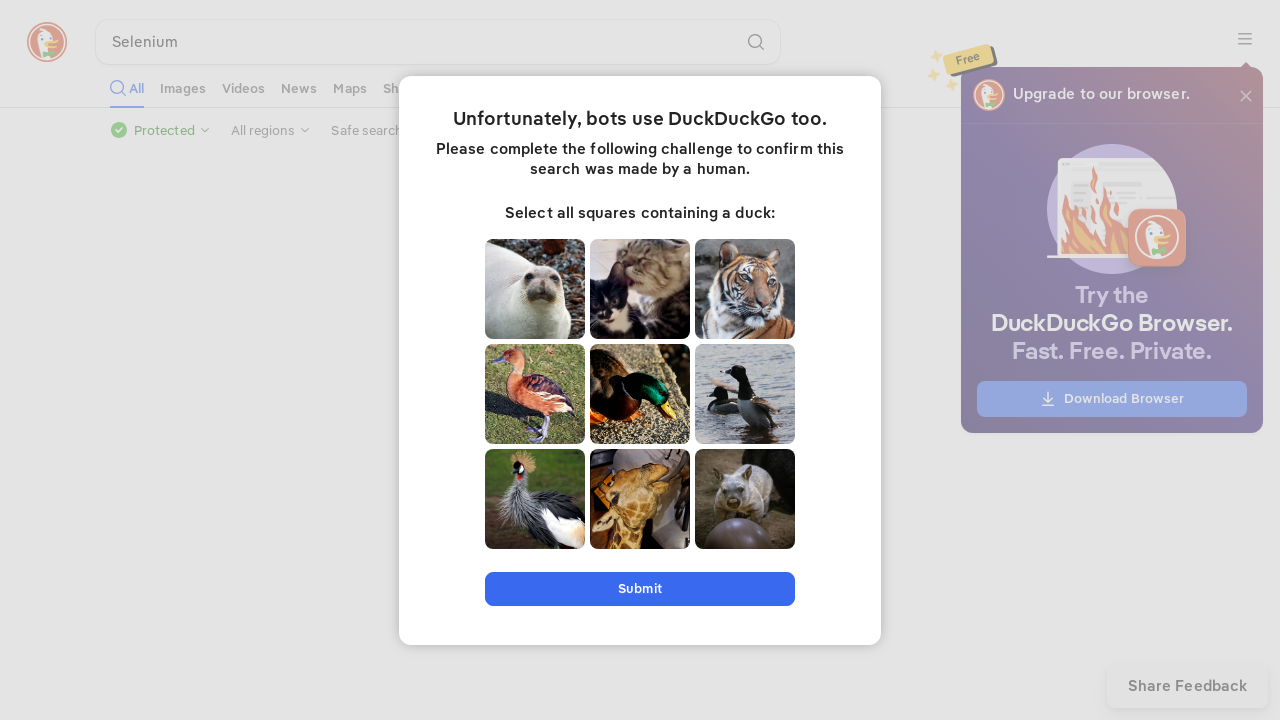

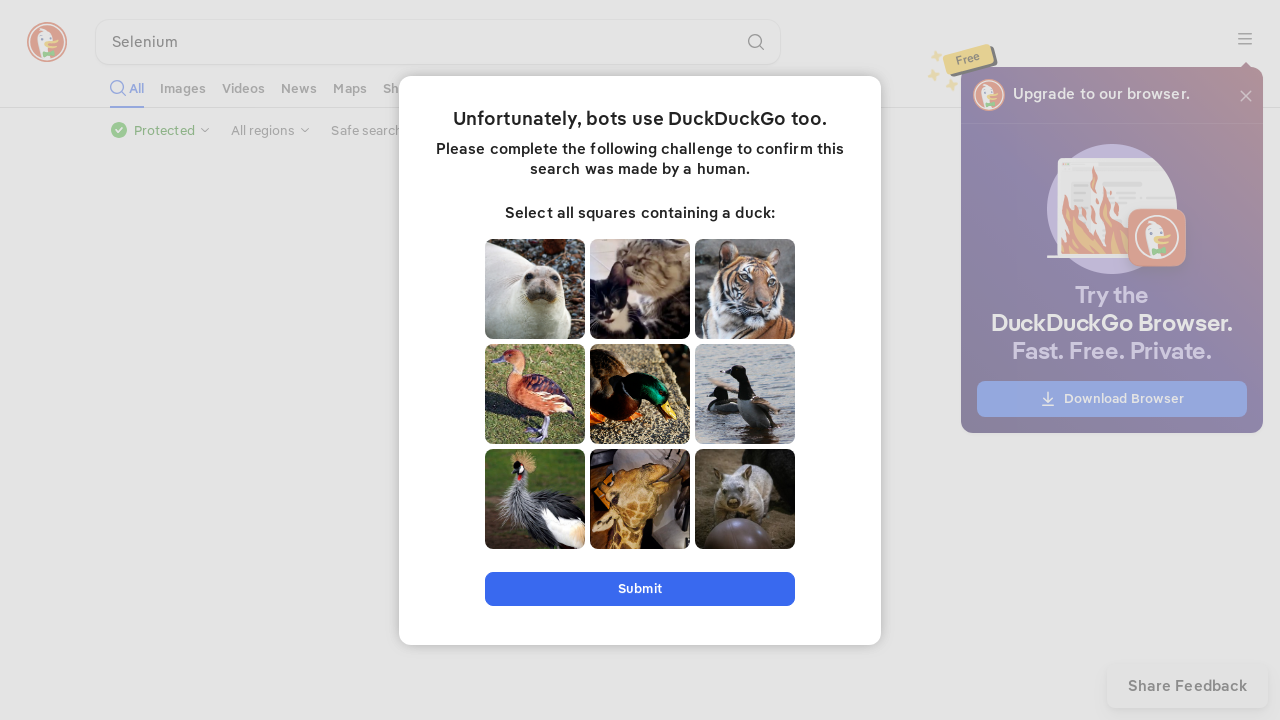